Tests dropdown selection functionality on the old style select menu by selecting Yellow (by index), Red (by value), and White (by visible text), validating each selection.

Starting URL: https://demoqa.com/select-menu

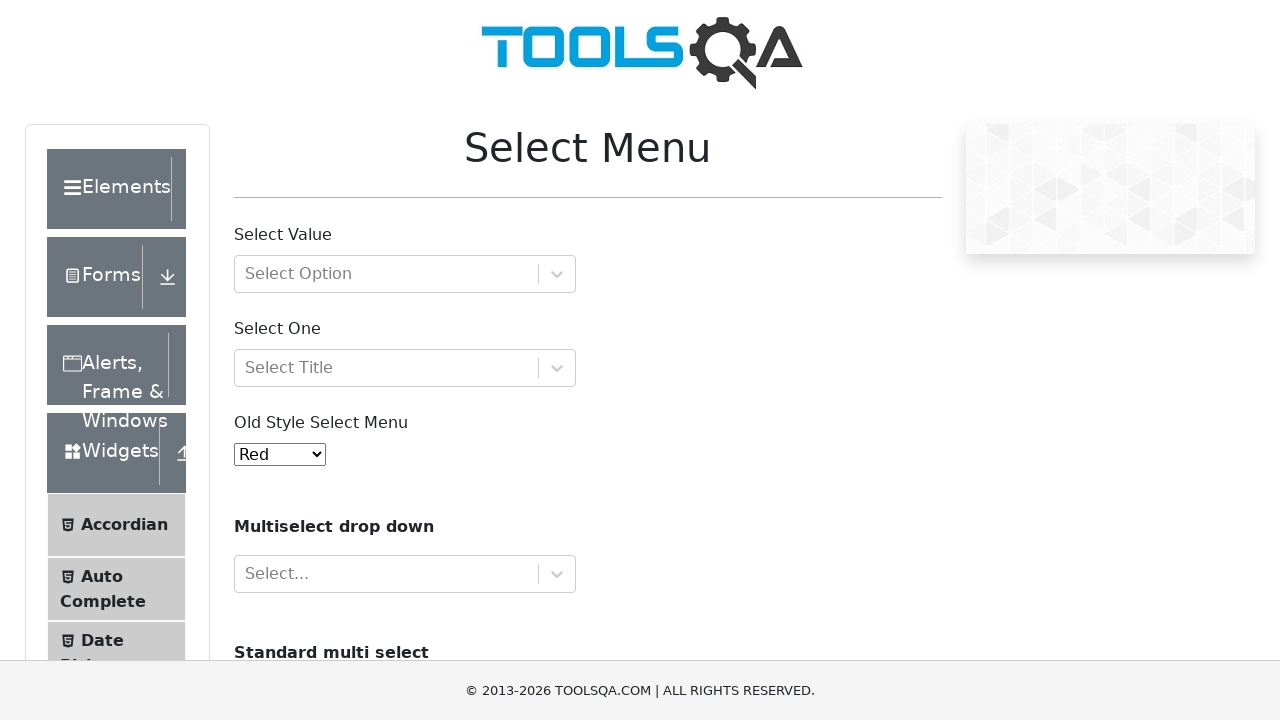

Selected Yellow option by index 3 from old style select menu on select#oldSelectMenu
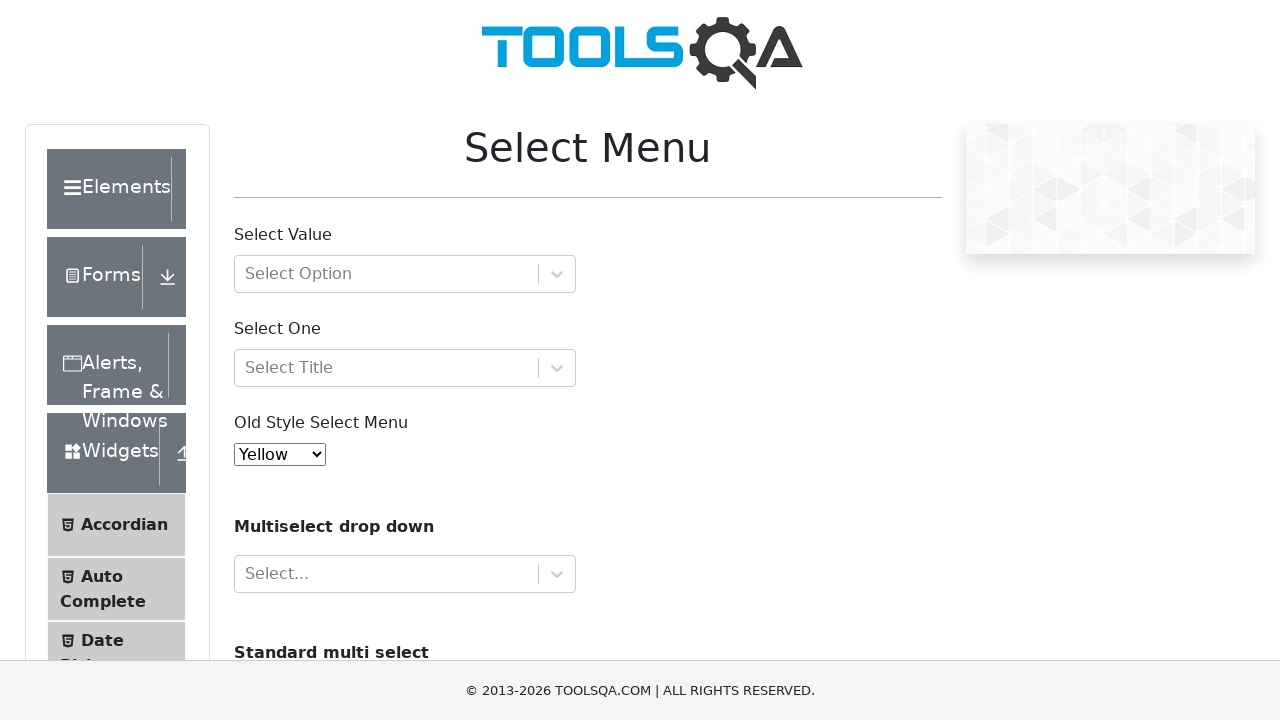

Retrieved selected option value from dropdown
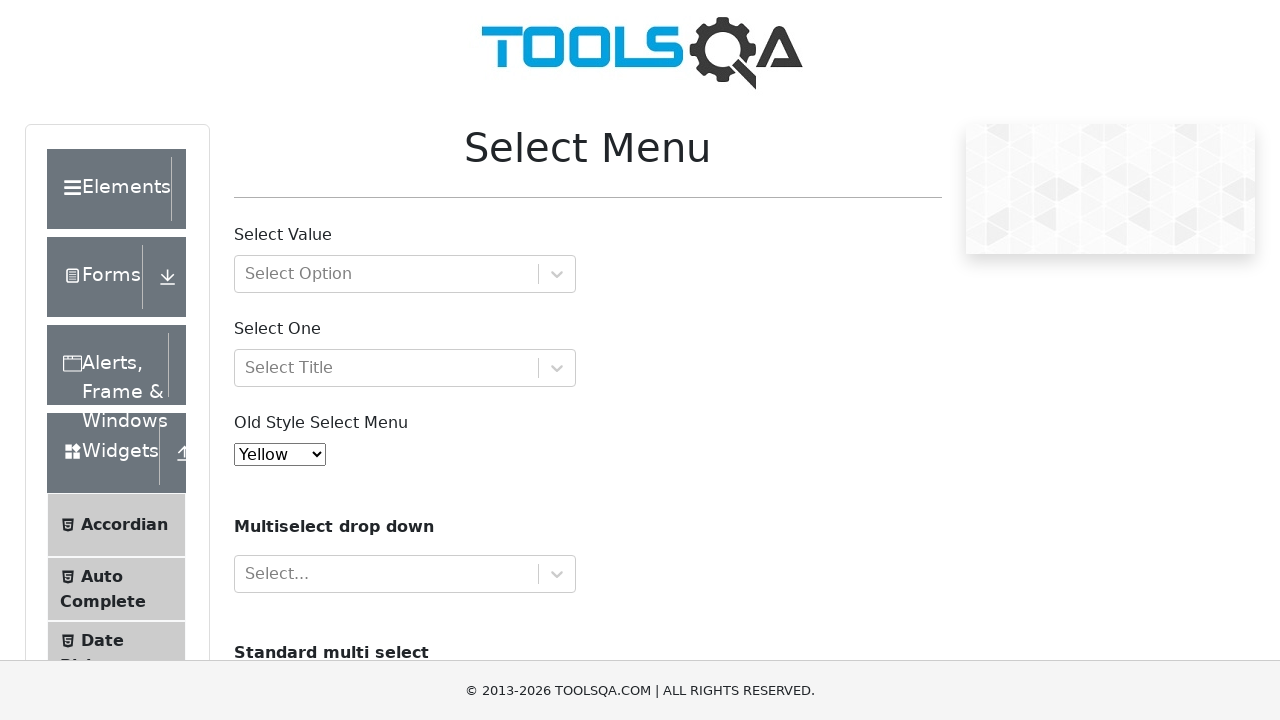

Validated that Yellow option is selected
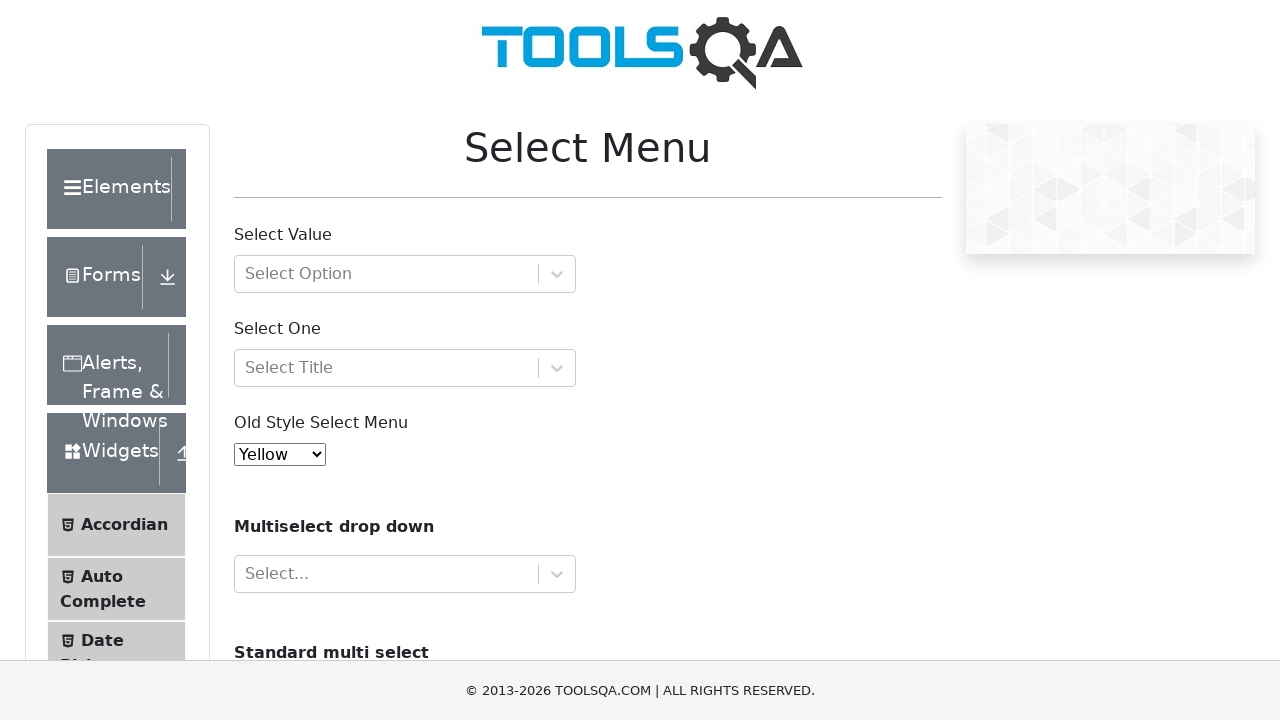

Selected Red option by value 'red' from dropdown on select#oldSelectMenu
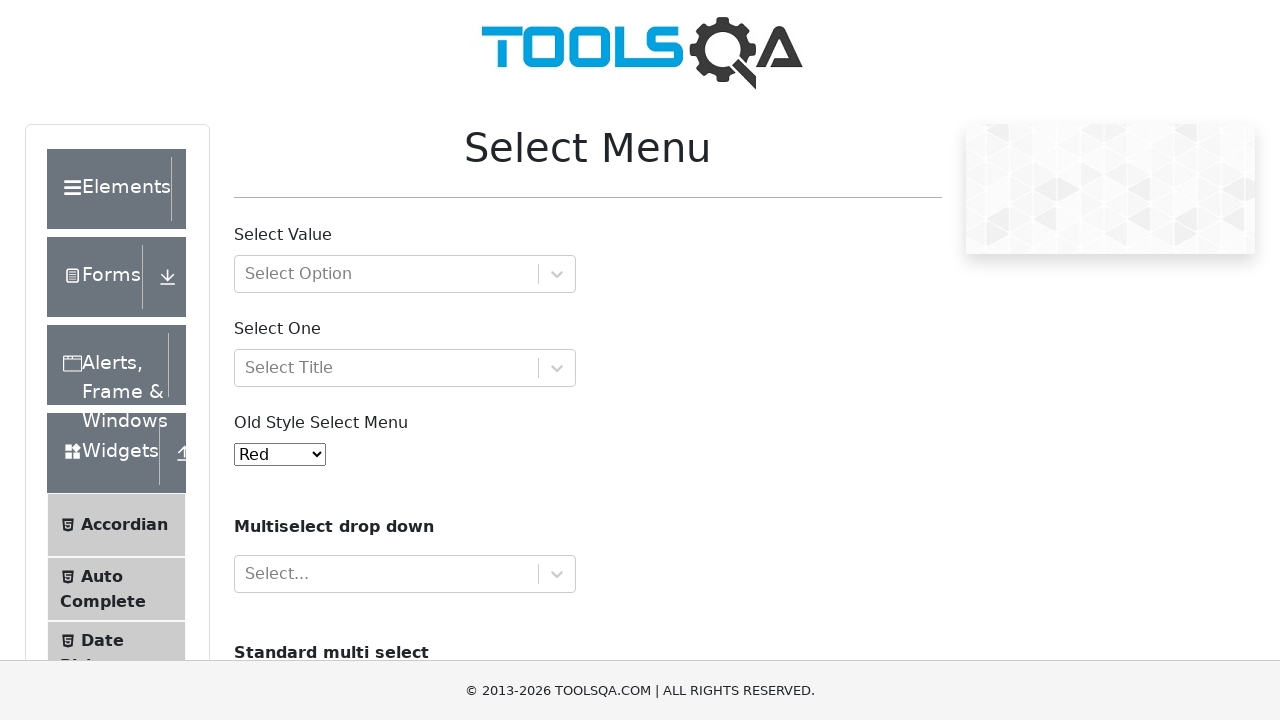

Validated that Red option is selected
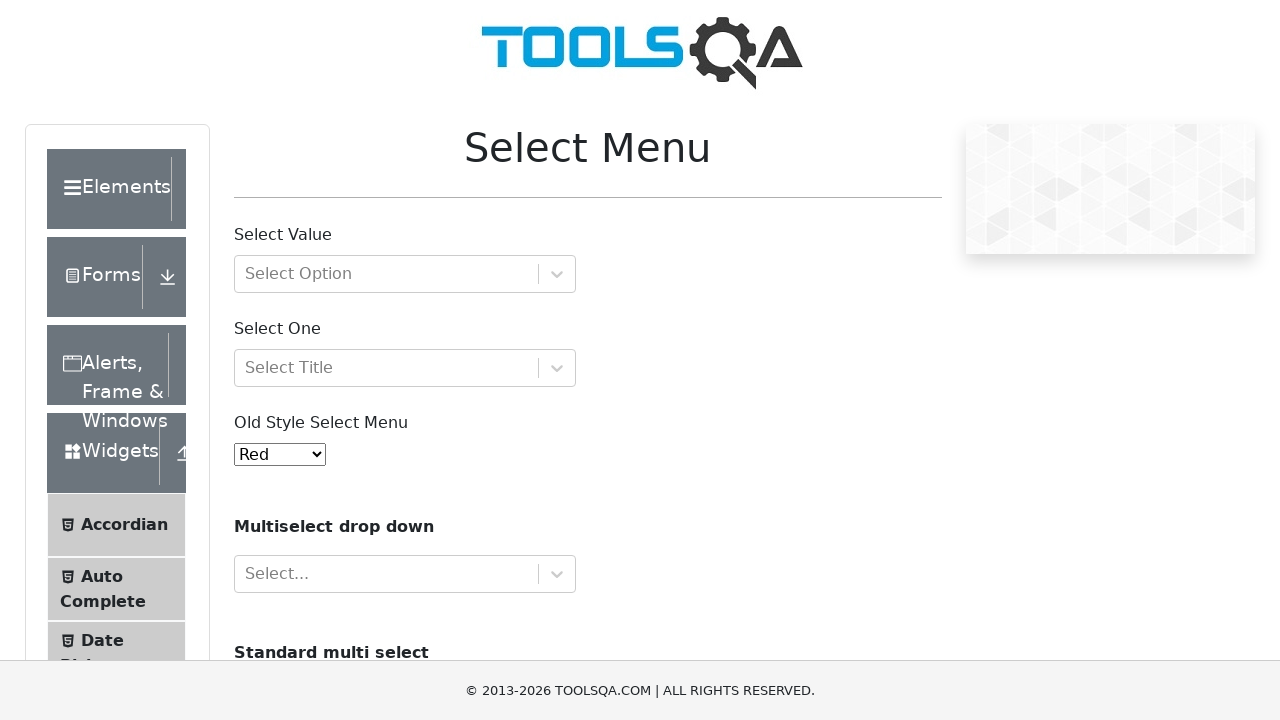

Selected White option by visible text label from dropdown on select#oldSelectMenu
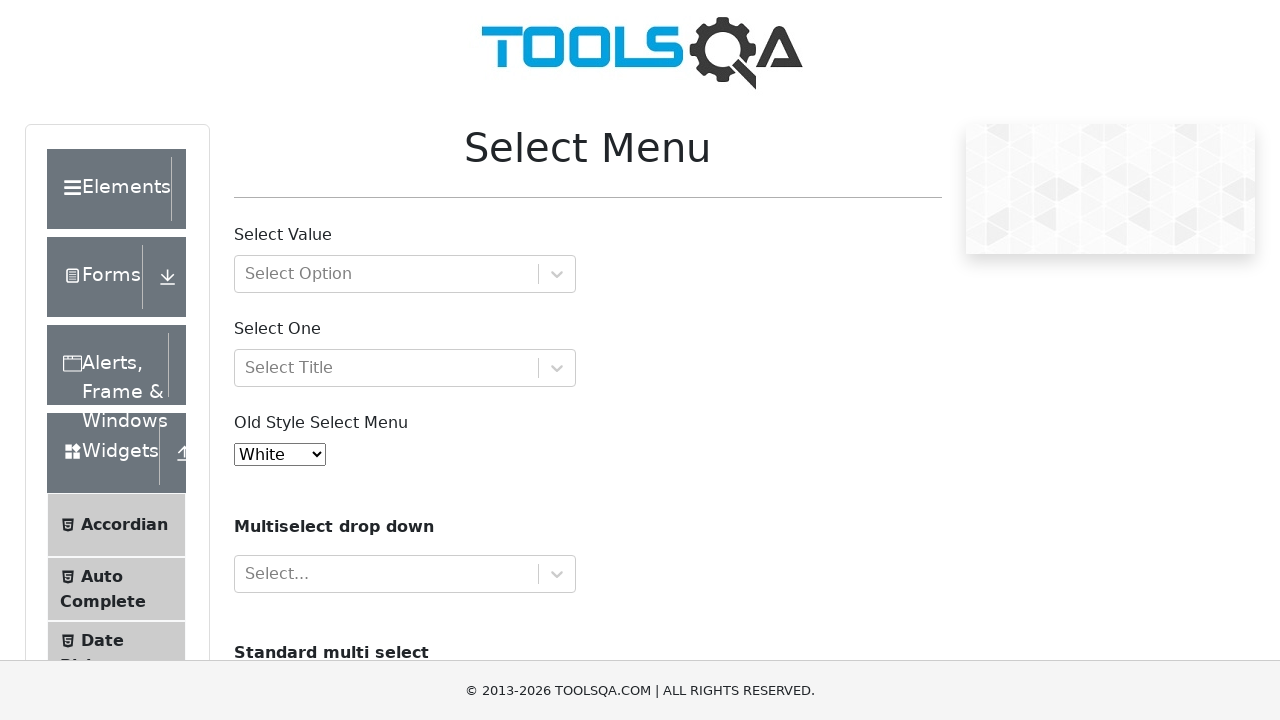

Validated that White option is selected
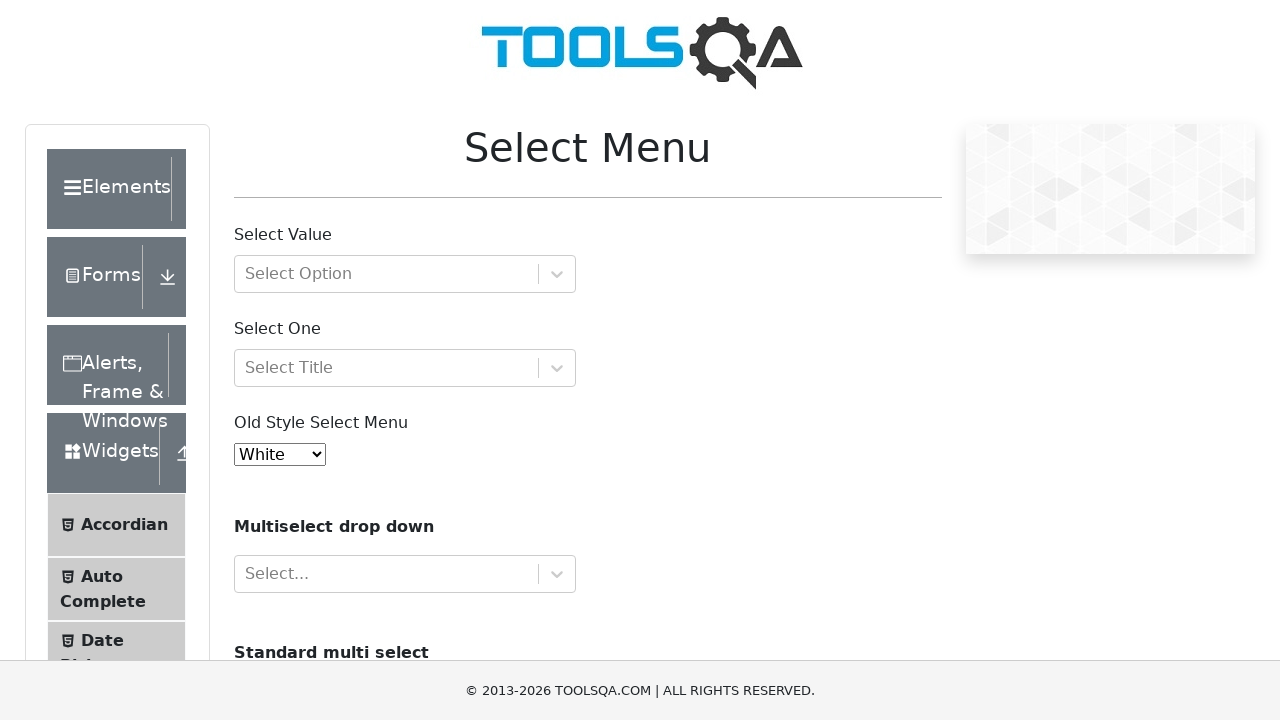

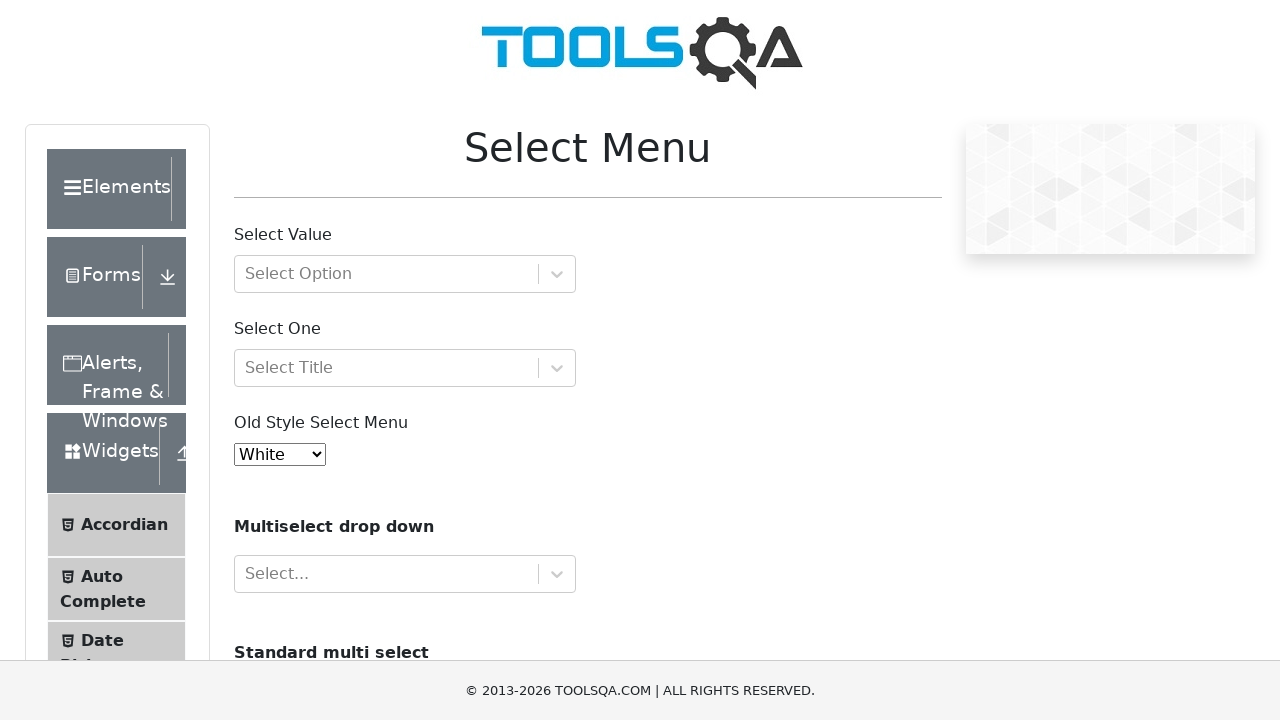